Tests hotel search functionality by entering a location and filling in the newsletter email field on a hotel booking website

Starting URL: https://hotel-testlab.coderslab.pl/en/

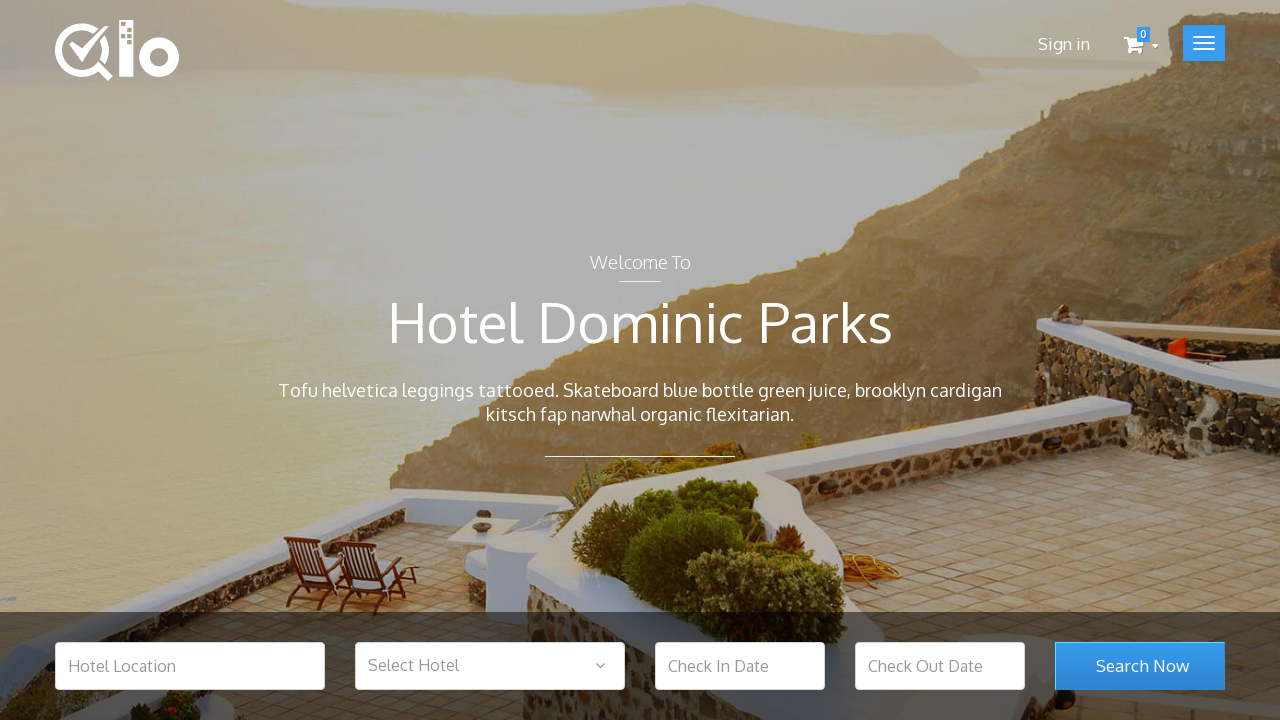

Filled hotel location input with 'Warsaw' on #hotel_location
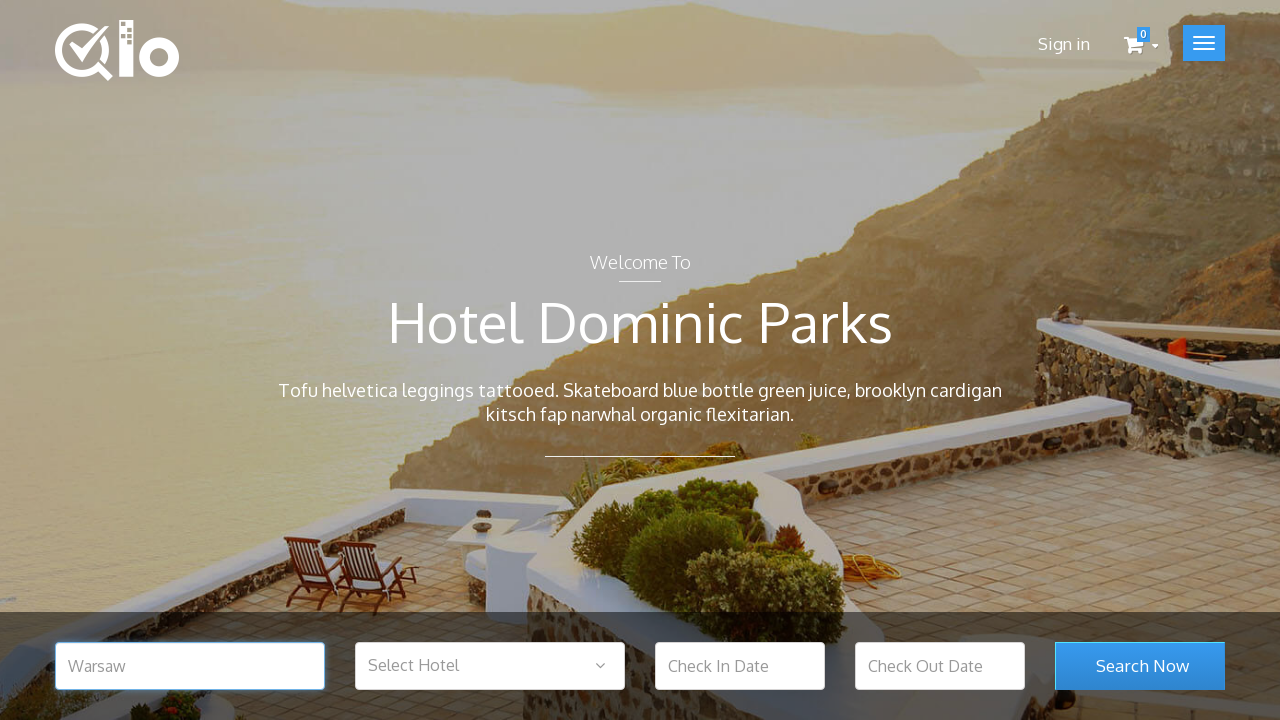

Filled newsletter email input with 'test@test.com' on #newsletter-input
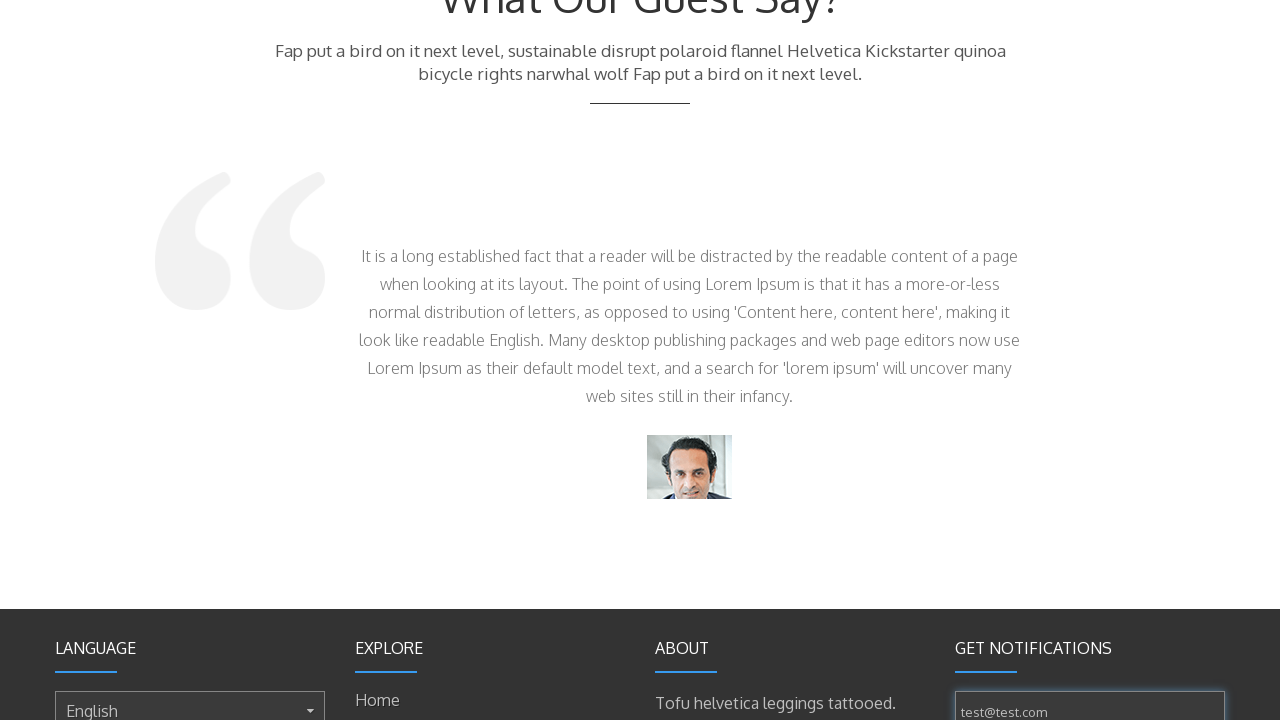

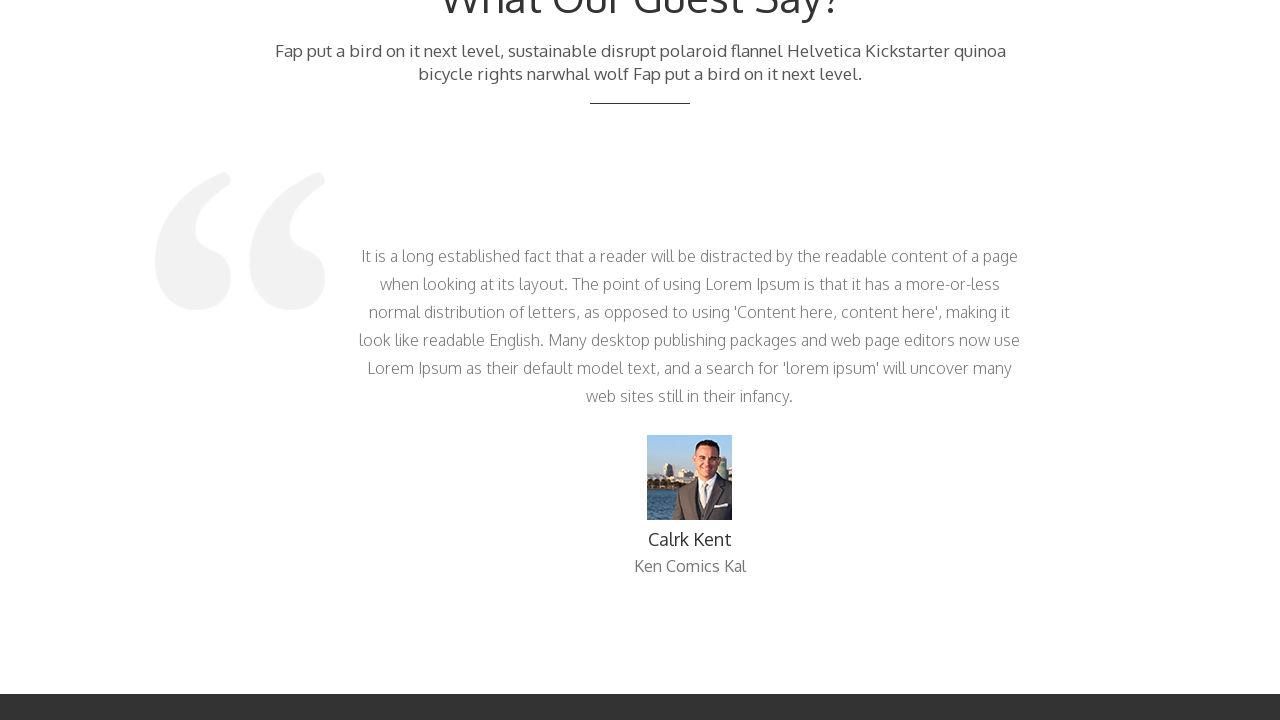